Tests that the currently applied filter link is highlighted with 'selected' class.

Starting URL: https://demo.playwright.dev/todomvc

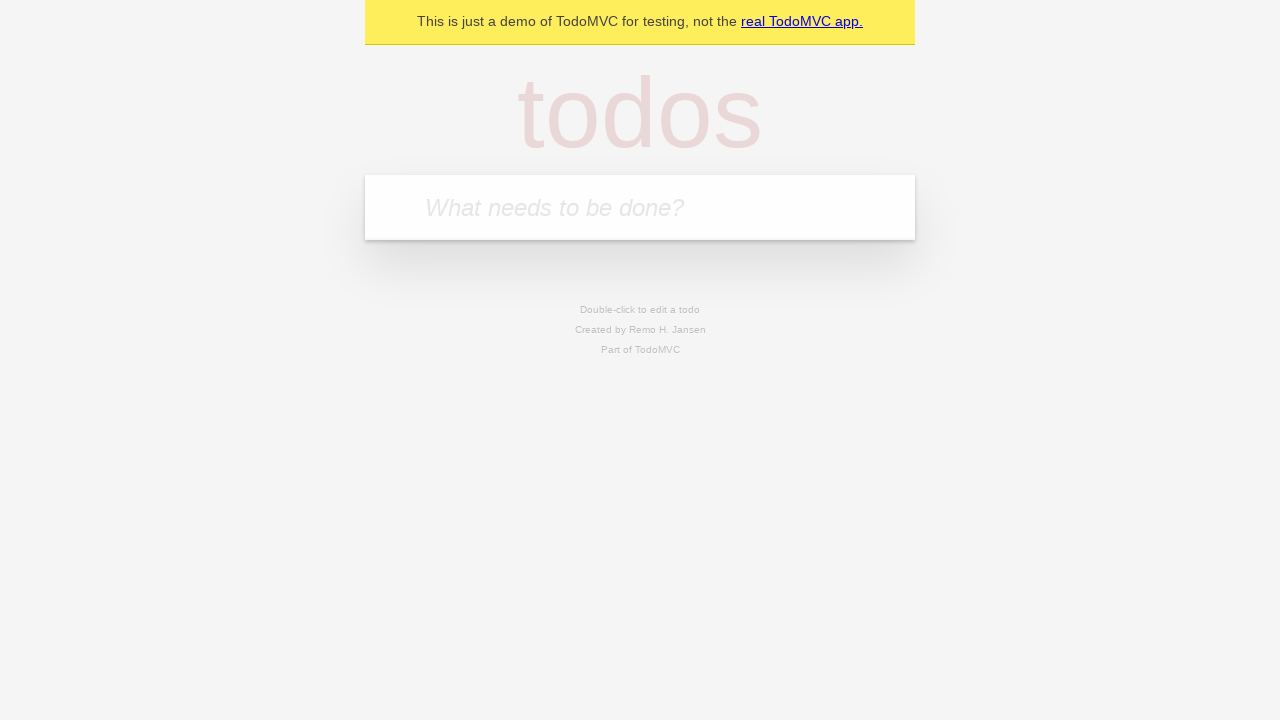

Filled todo input with 'buy some cheese' on internal:attr=[placeholder="What needs to be done?"i]
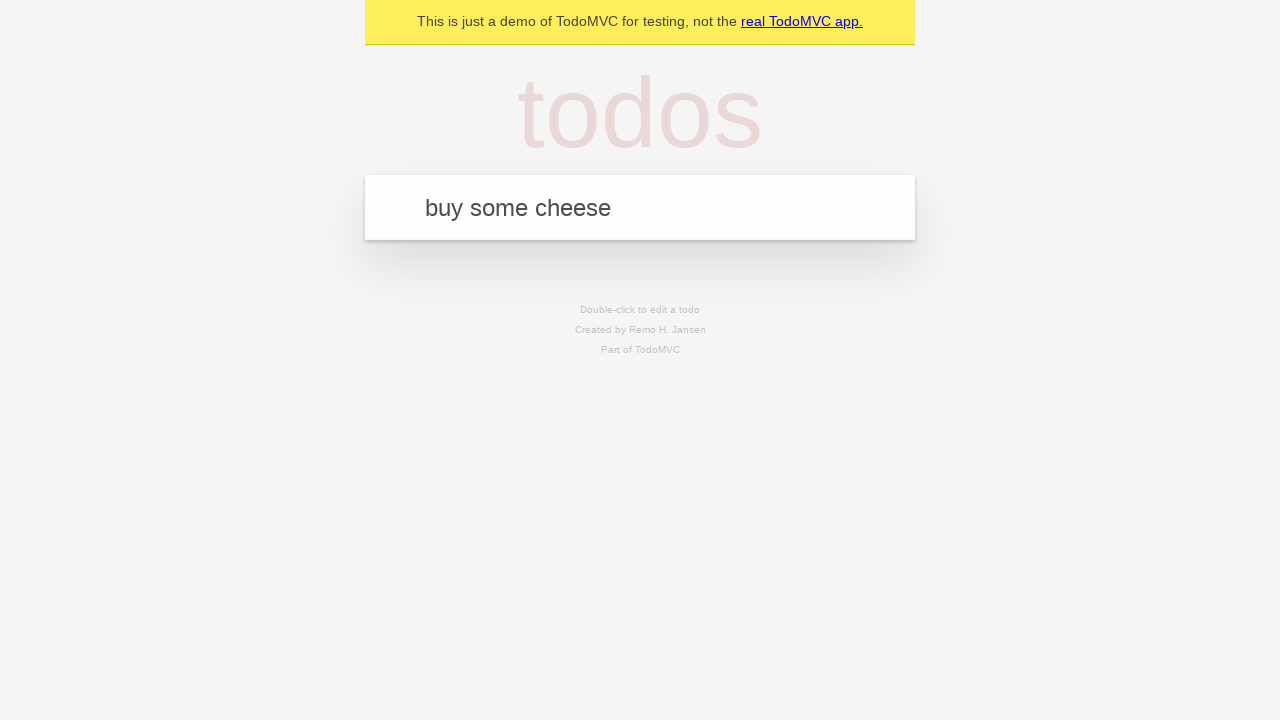

Pressed Enter to add first todo on internal:attr=[placeholder="What needs to be done?"i]
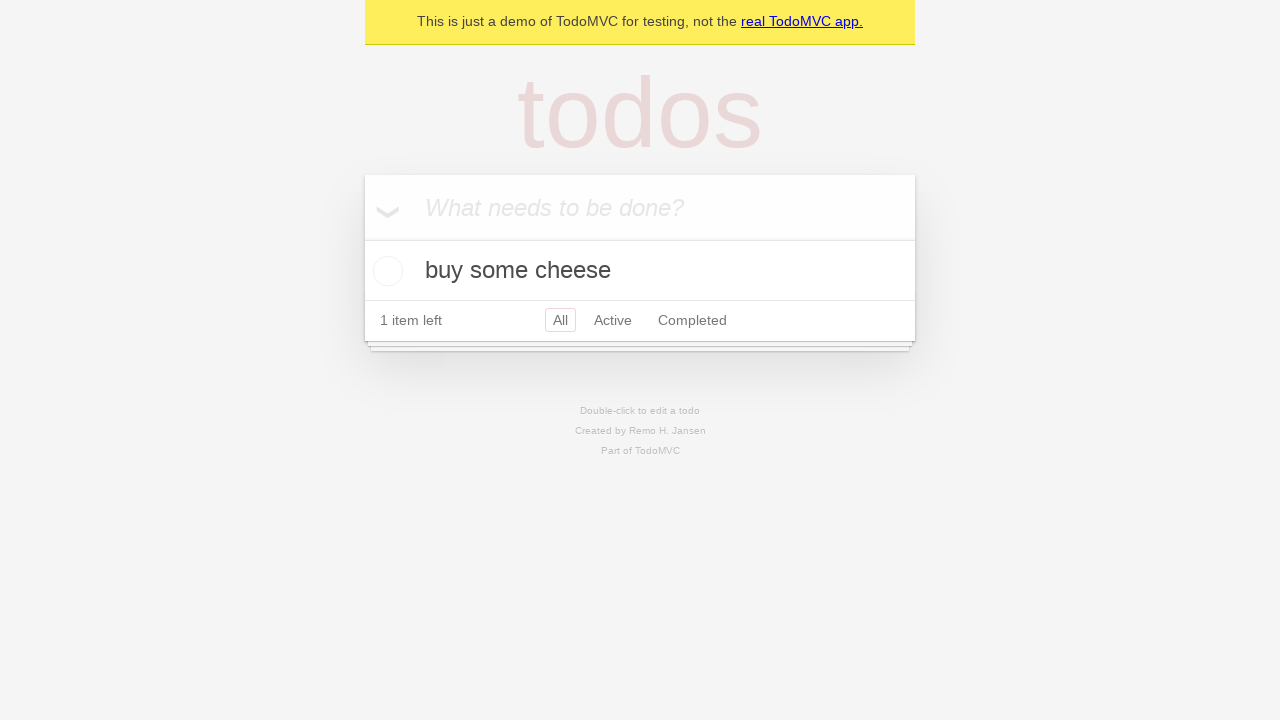

Filled todo input with 'feed the cat' on internal:attr=[placeholder="What needs to be done?"i]
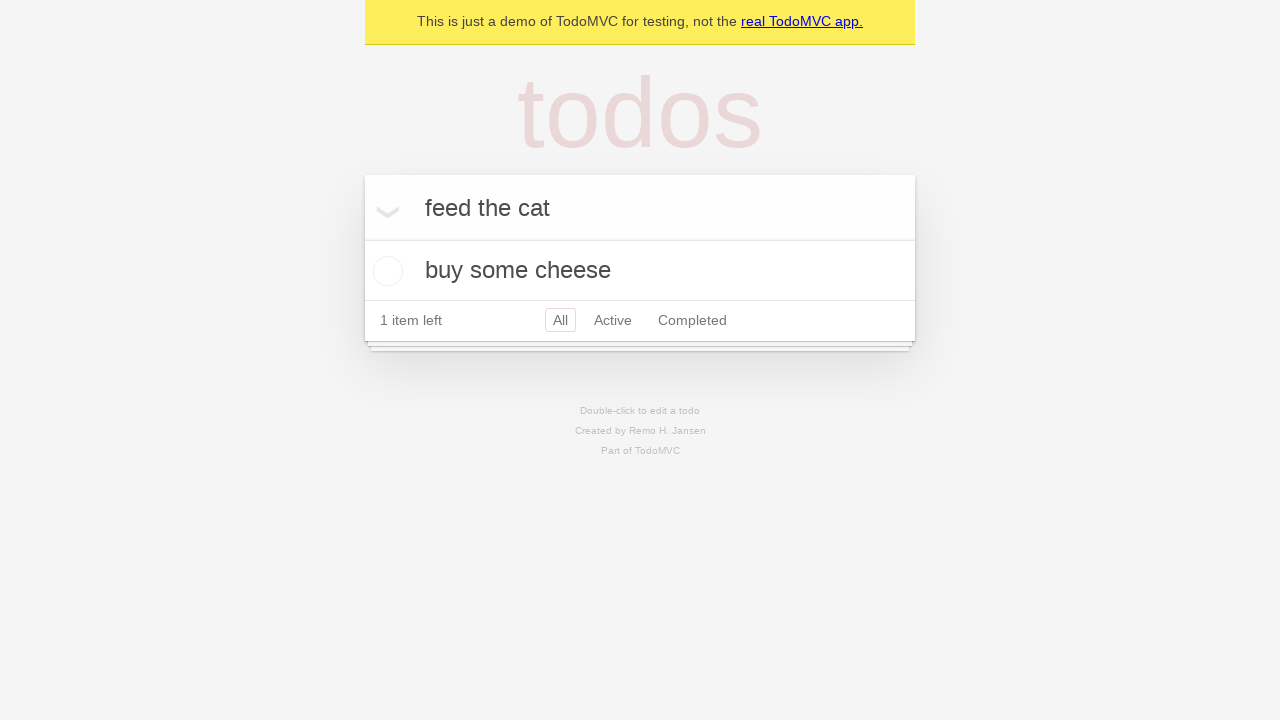

Pressed Enter to add second todo on internal:attr=[placeholder="What needs to be done?"i]
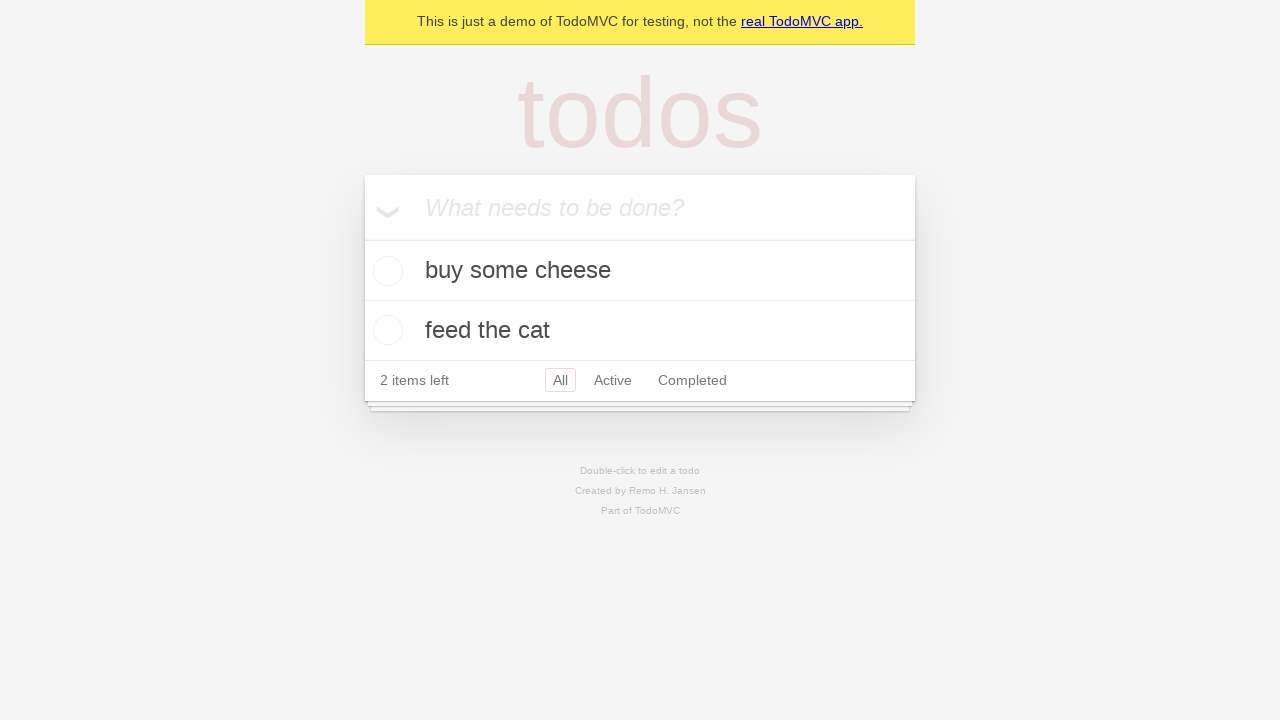

Filled todo input with 'book a doctors appointment' on internal:attr=[placeholder="What needs to be done?"i]
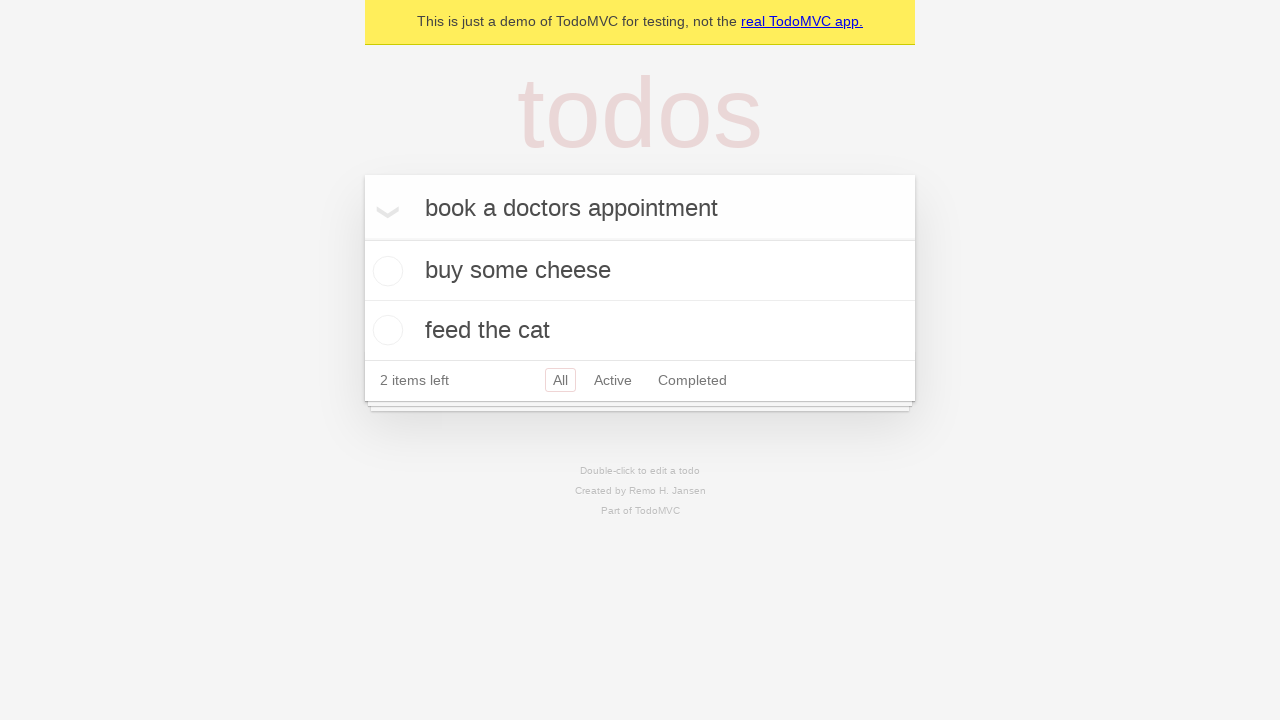

Pressed Enter to add third todo on internal:attr=[placeholder="What needs to be done?"i]
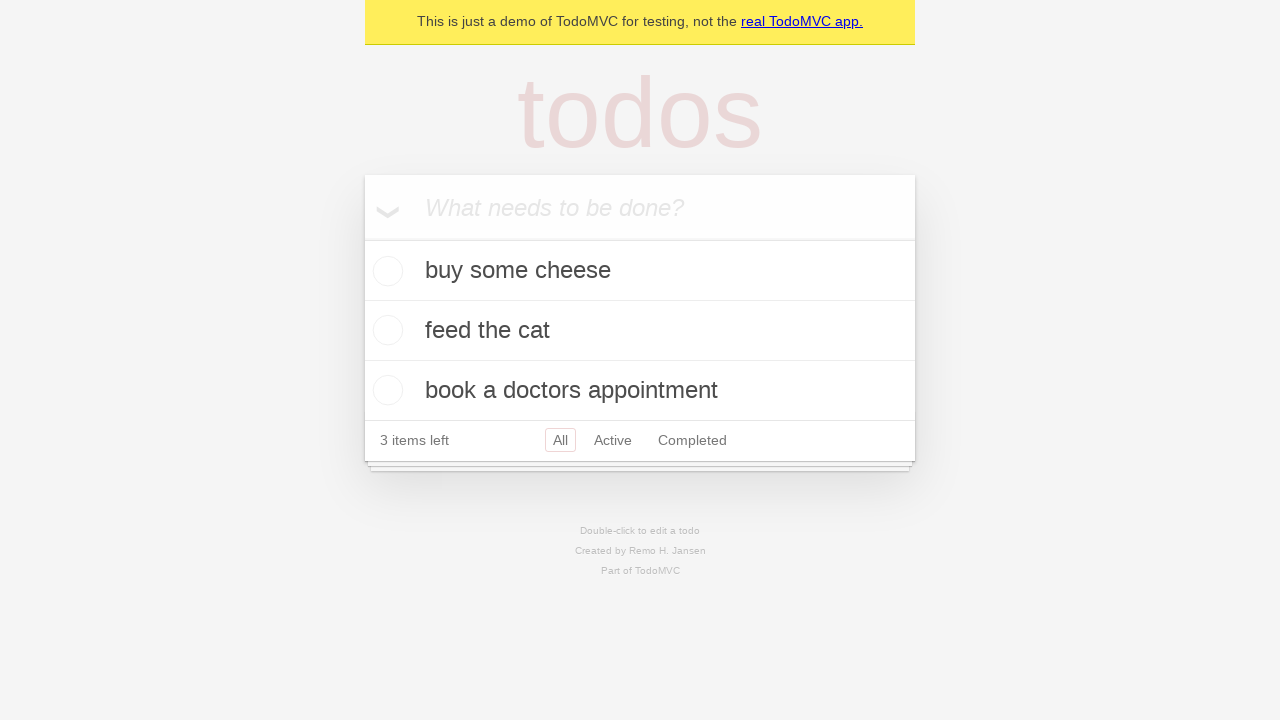

Clicked Active filter link at (613, 440) on internal:role=link[name="Active"i]
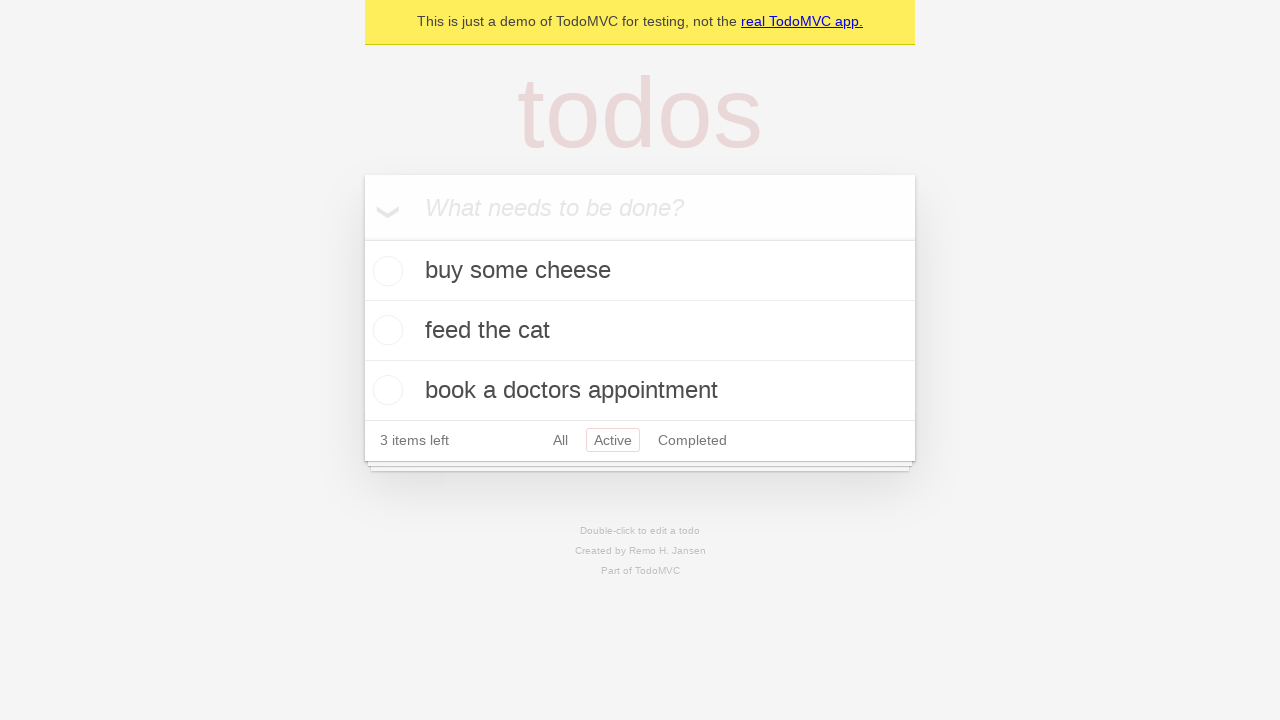

Clicked Completed filter link at (692, 440) on internal:role=link[name="Completed"i]
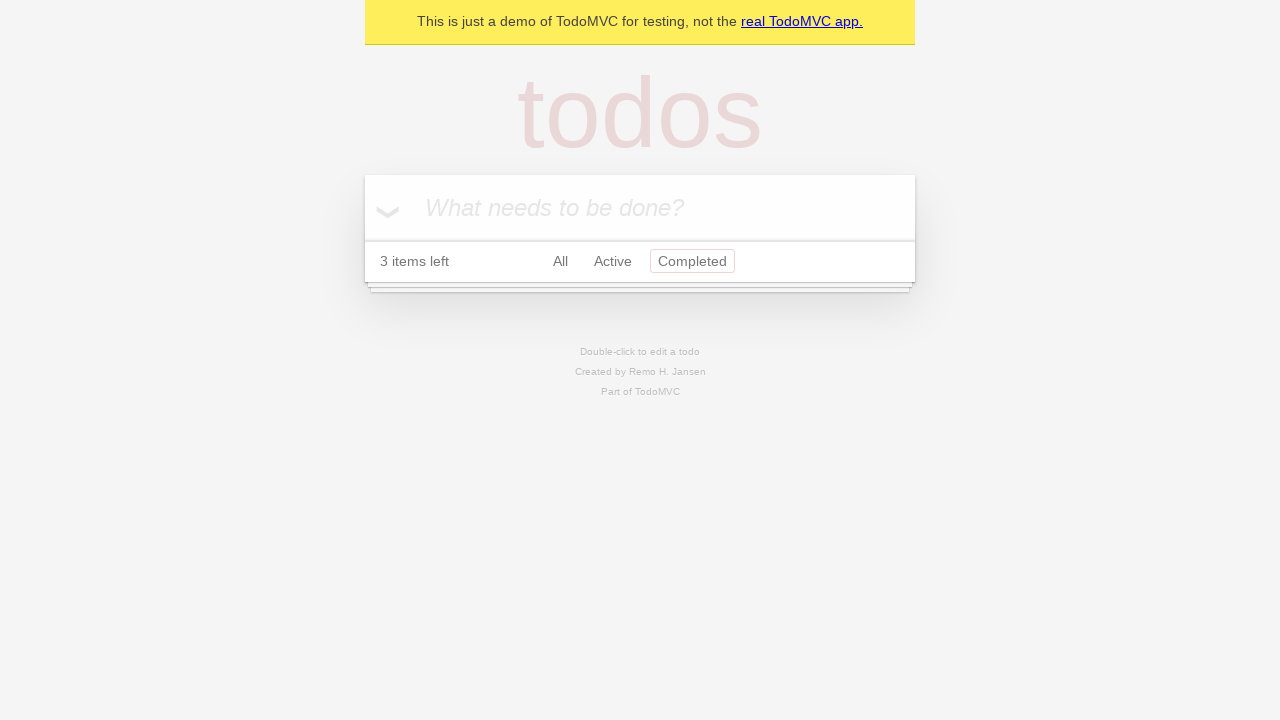

Verified that Completed filter is highlighted with 'selected' class
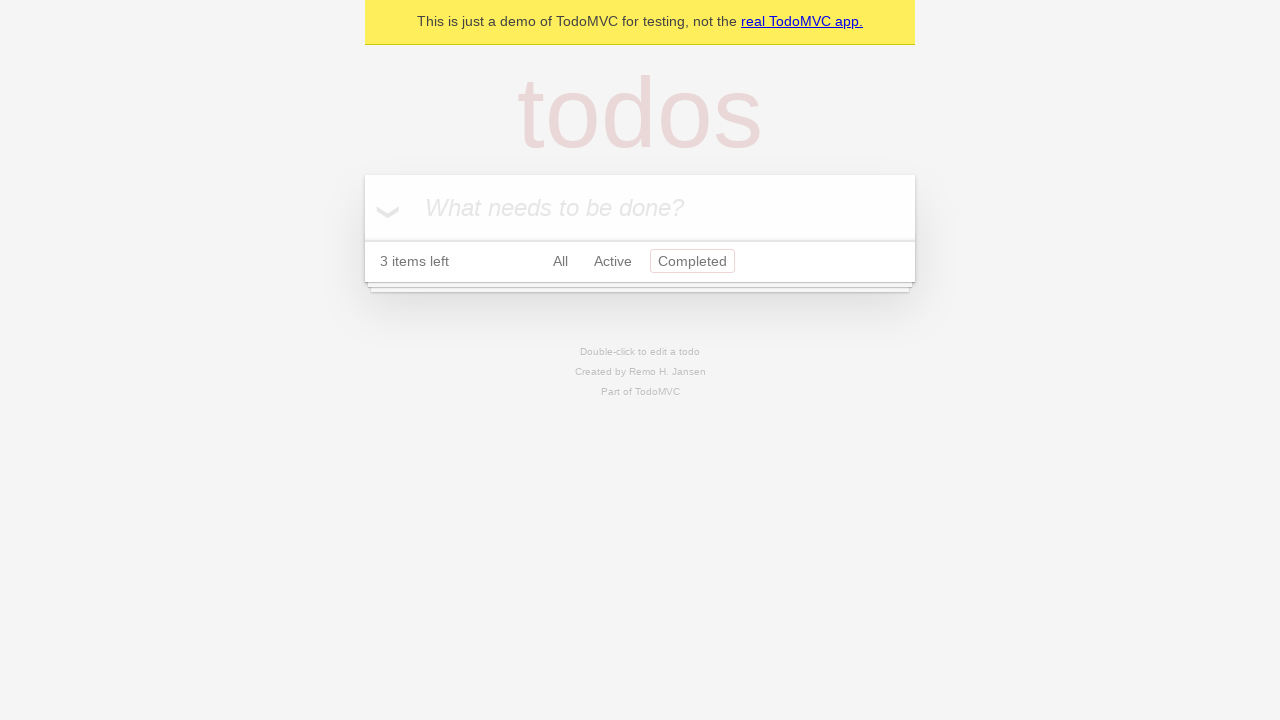

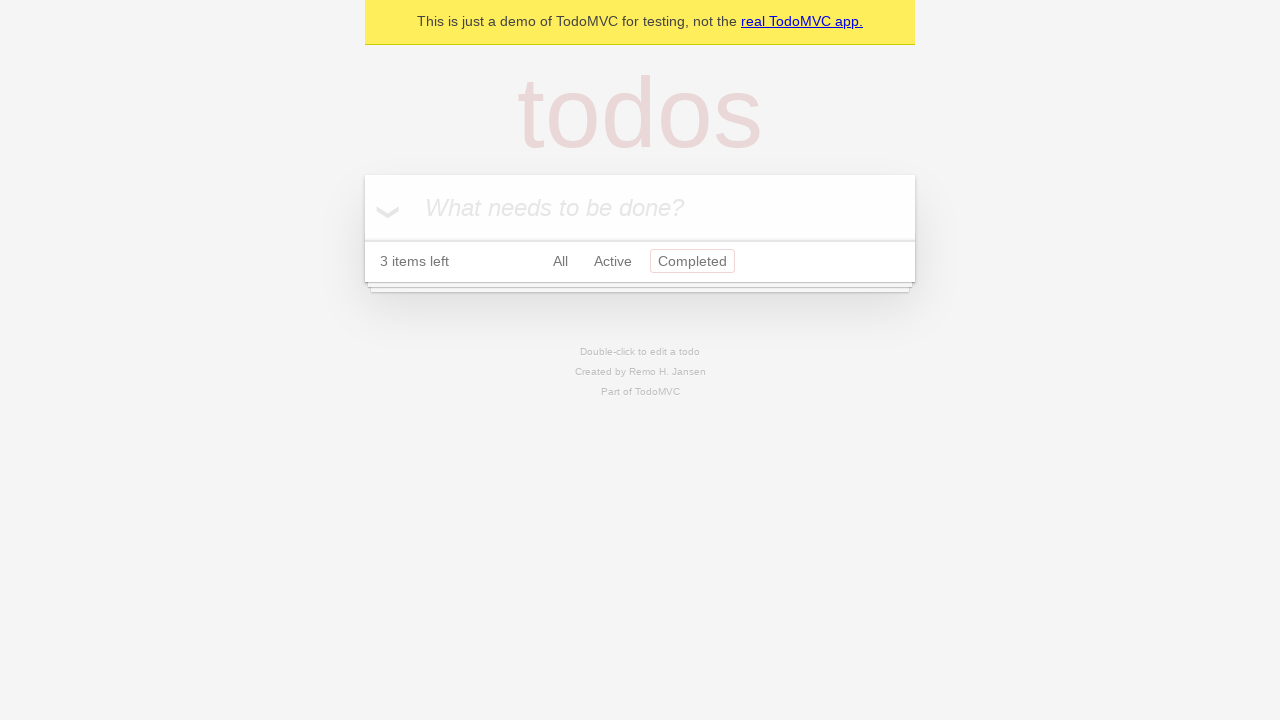